Tests JavaScript alert handling on a demo page by clicking a confirm button, accepting the alert, then clicking again and dismissing the alert

Starting URL: https://demoqa.com/alerts

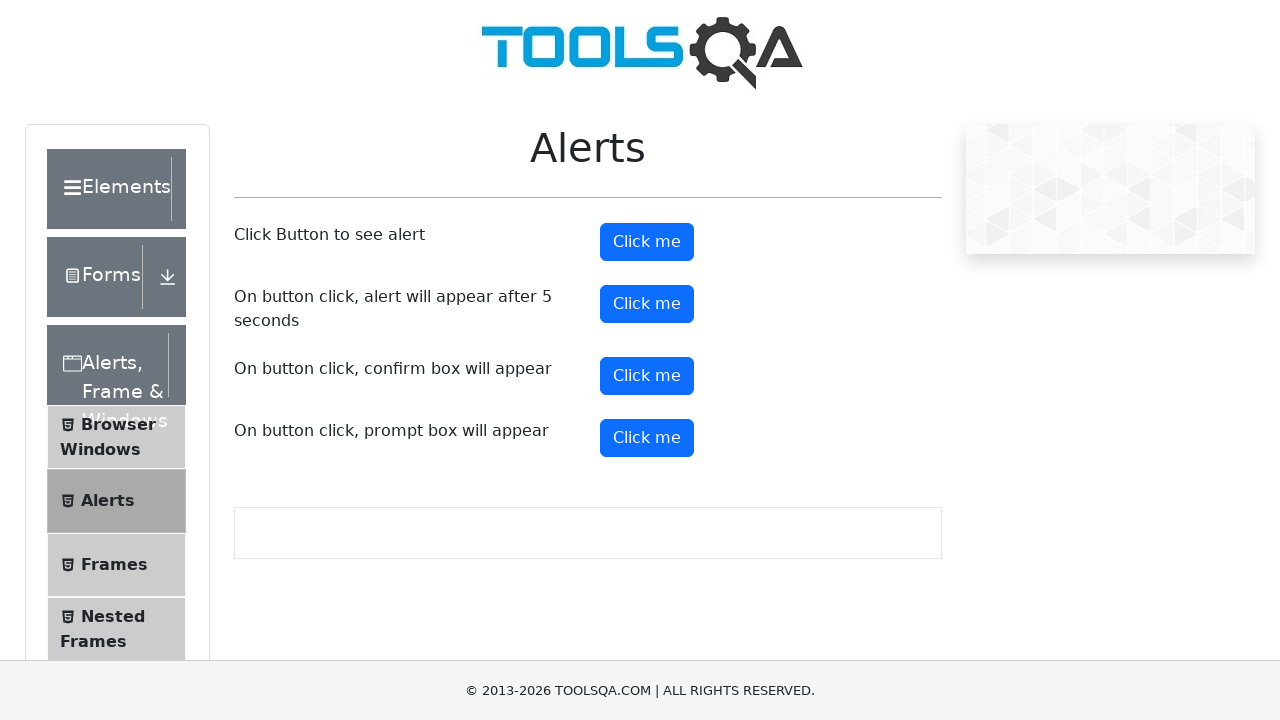

Clicked confirm button to trigger first alert at (647, 376) on #confirmButton
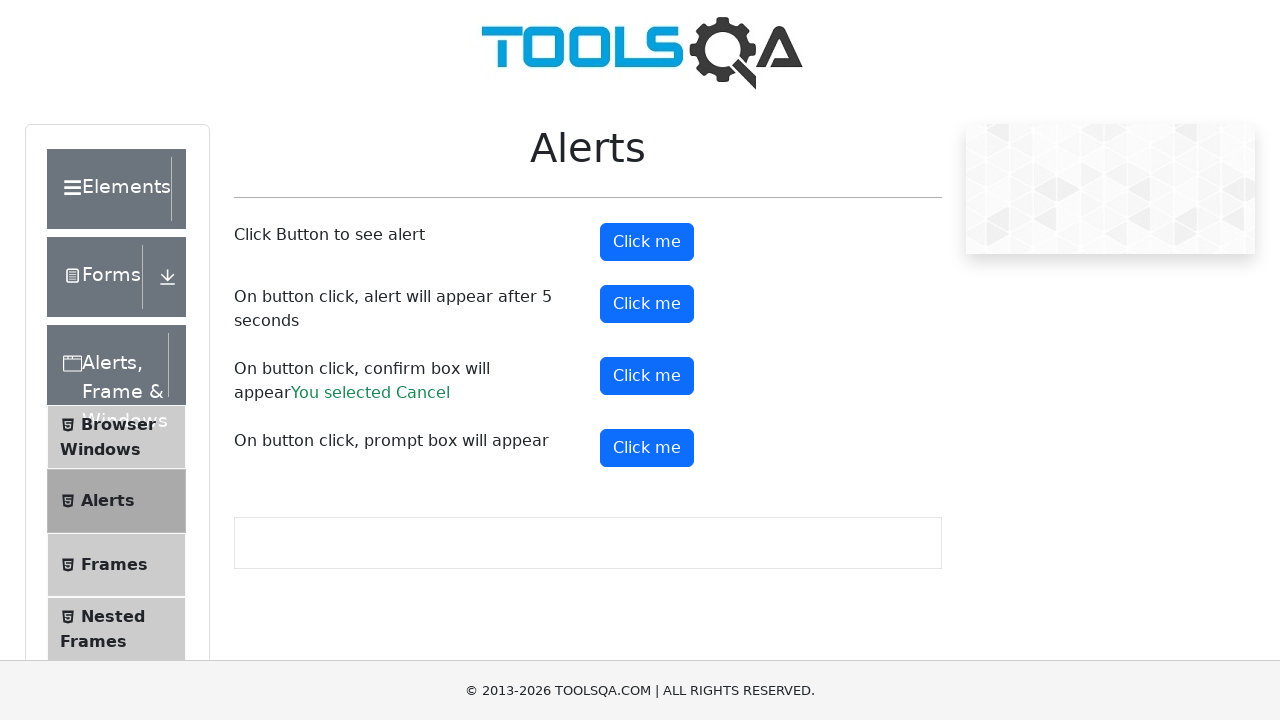

Set up dialog handler to accept alerts
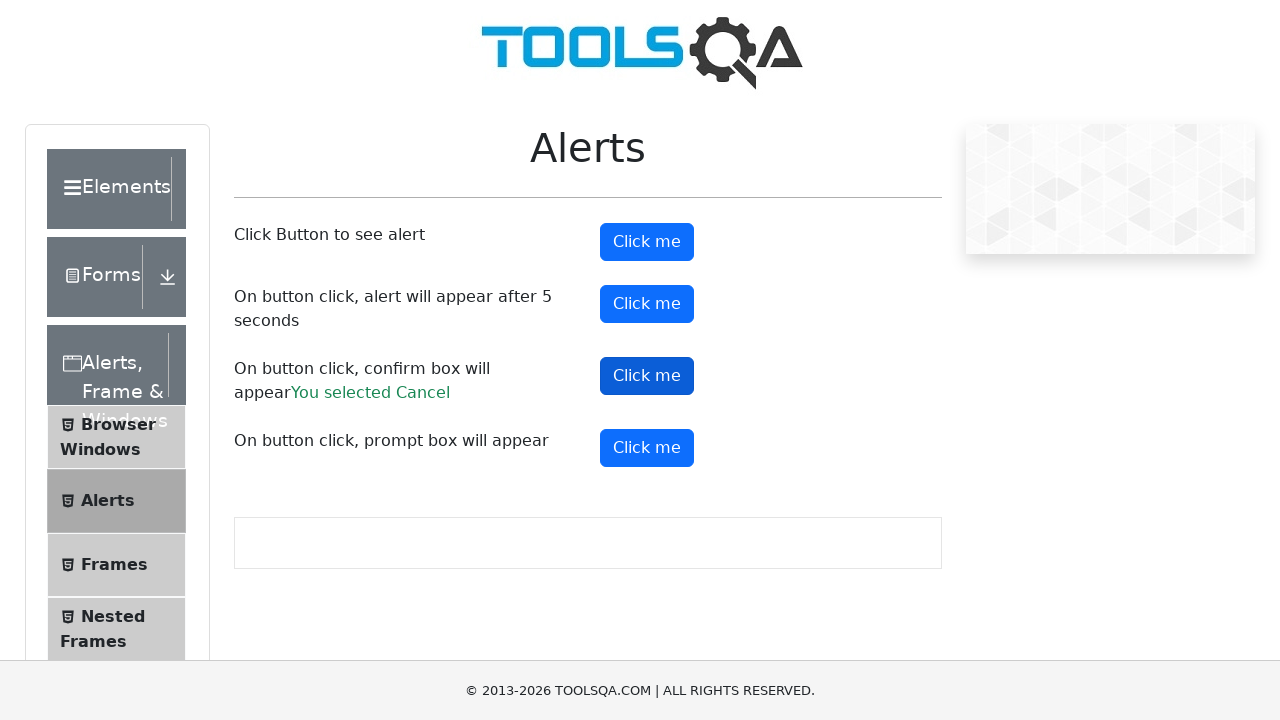

Clicked confirm button and accepted the alert at (647, 376) on #confirmButton
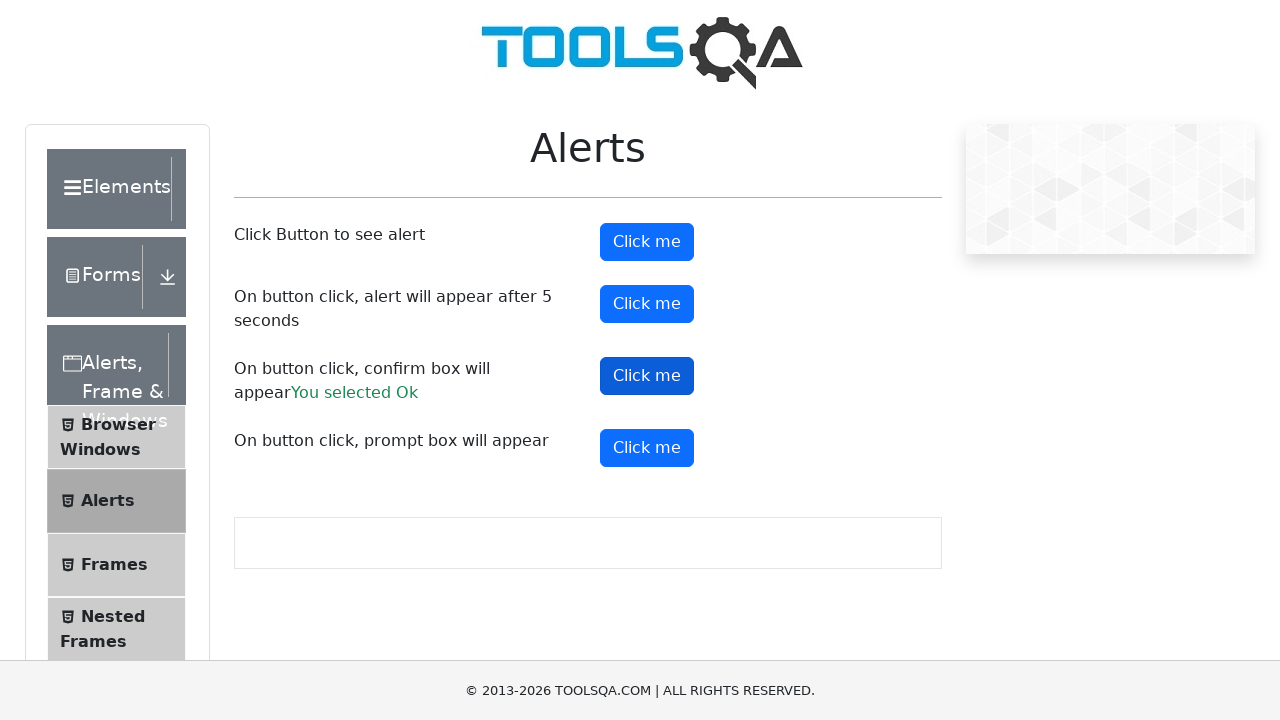

Set up dialog handler to dismiss alerts
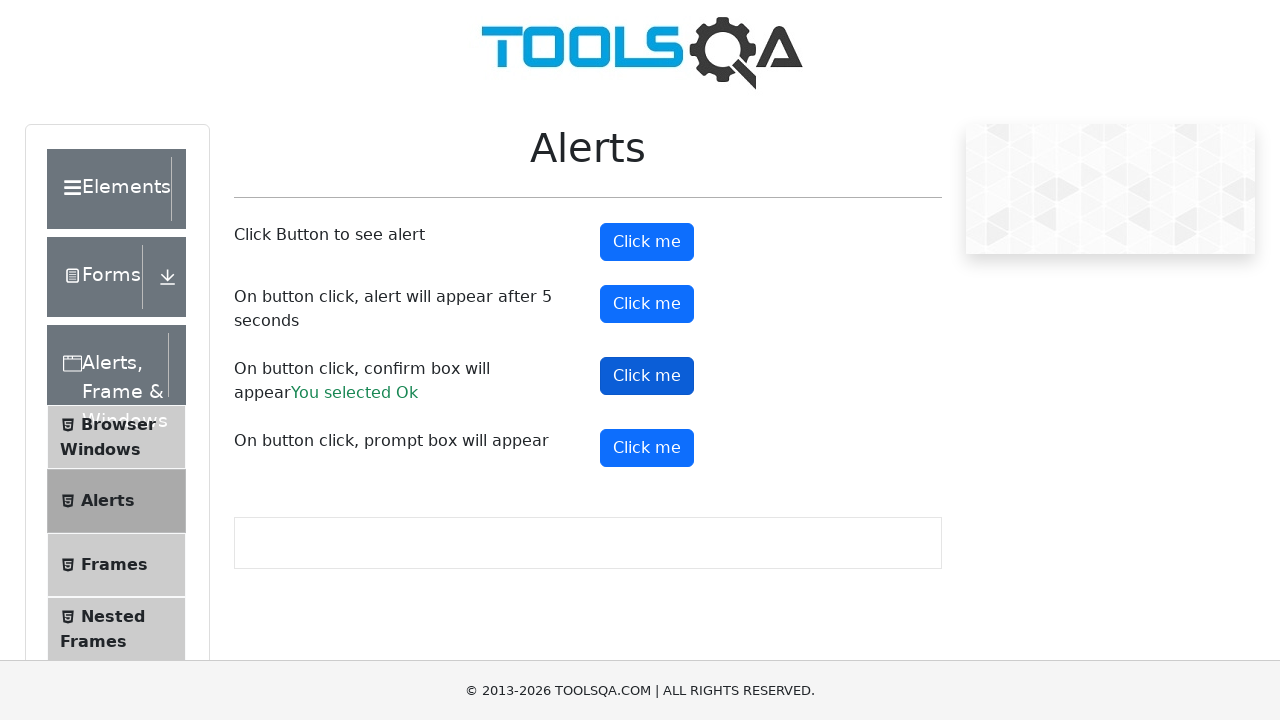

Clicked confirm button and dismissed the alert at (647, 376) on #confirmButton
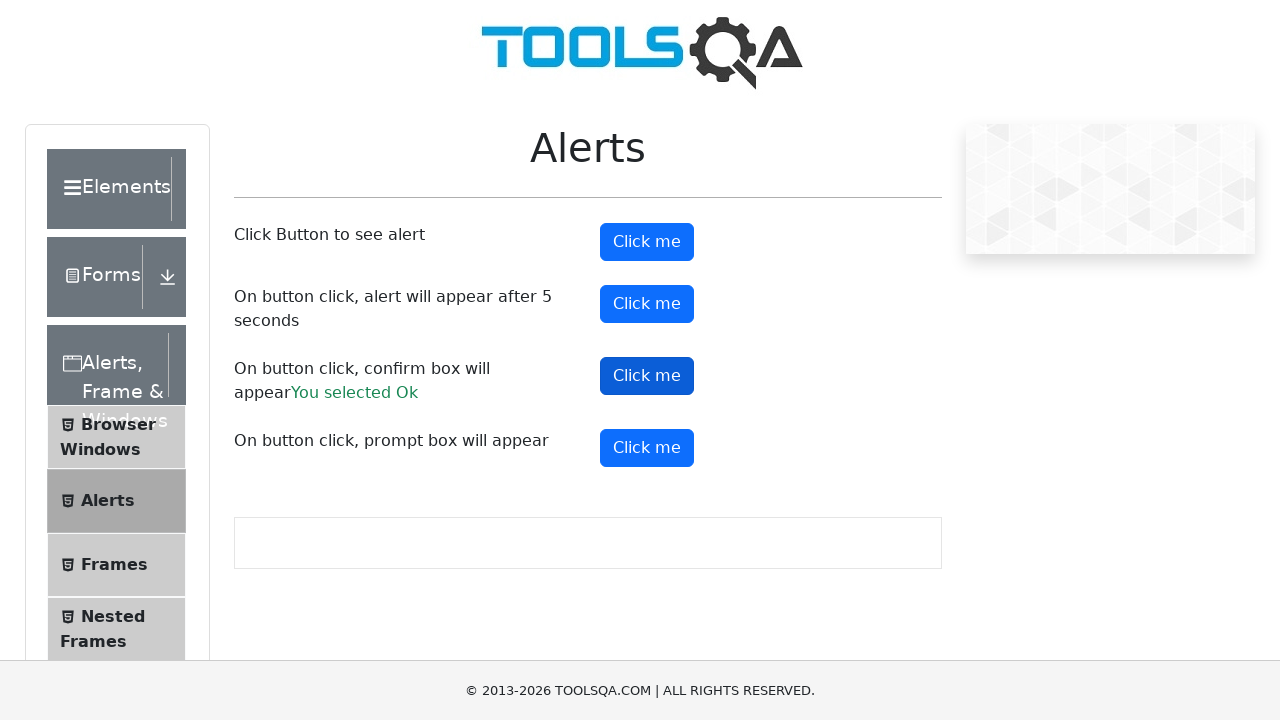

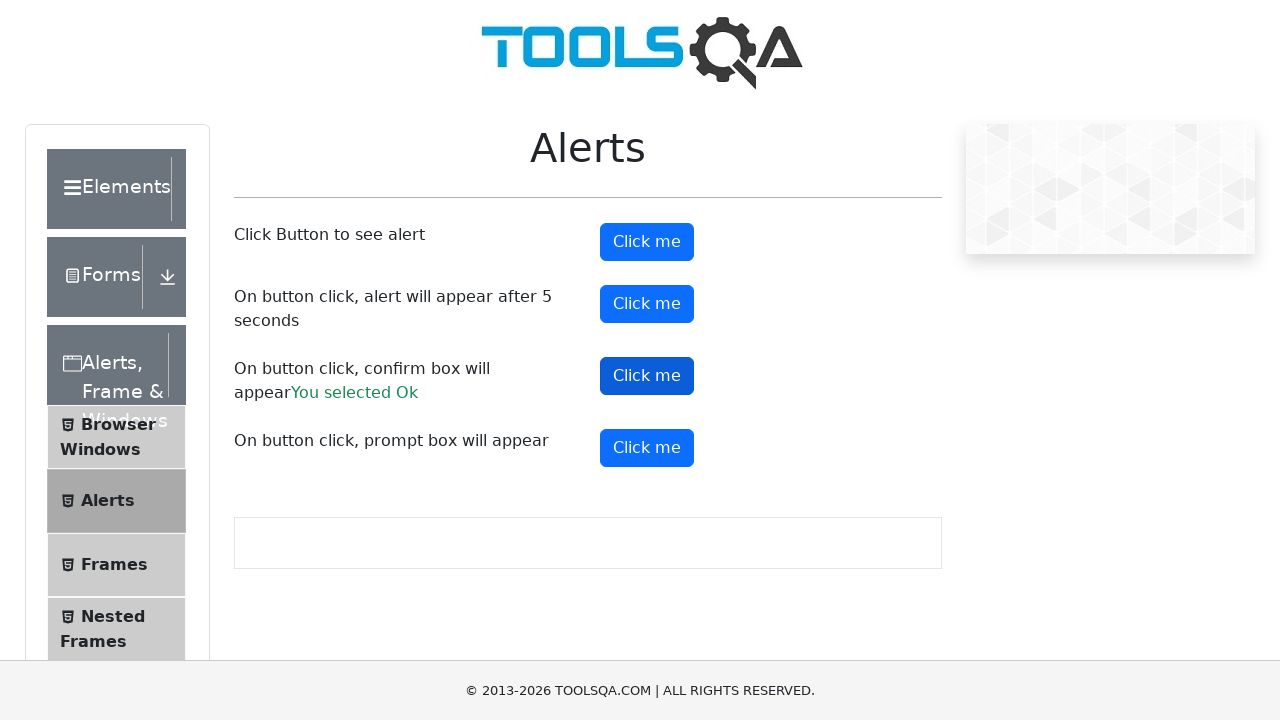